Tests filtering to display only active (incomplete) items using the Active filter link

Starting URL: https://demo.playwright.dev/todomvc

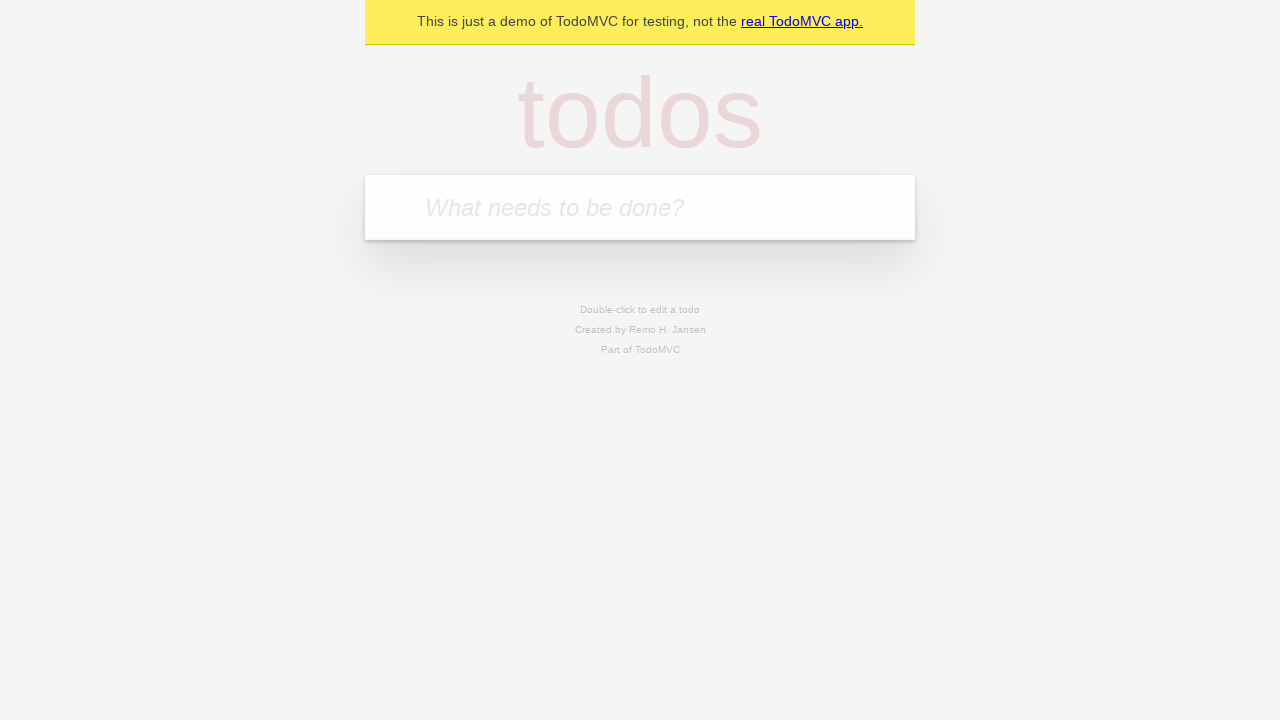

Filled todo input with 'buy some cheese' on internal:attr=[placeholder="What needs to be done?"i]
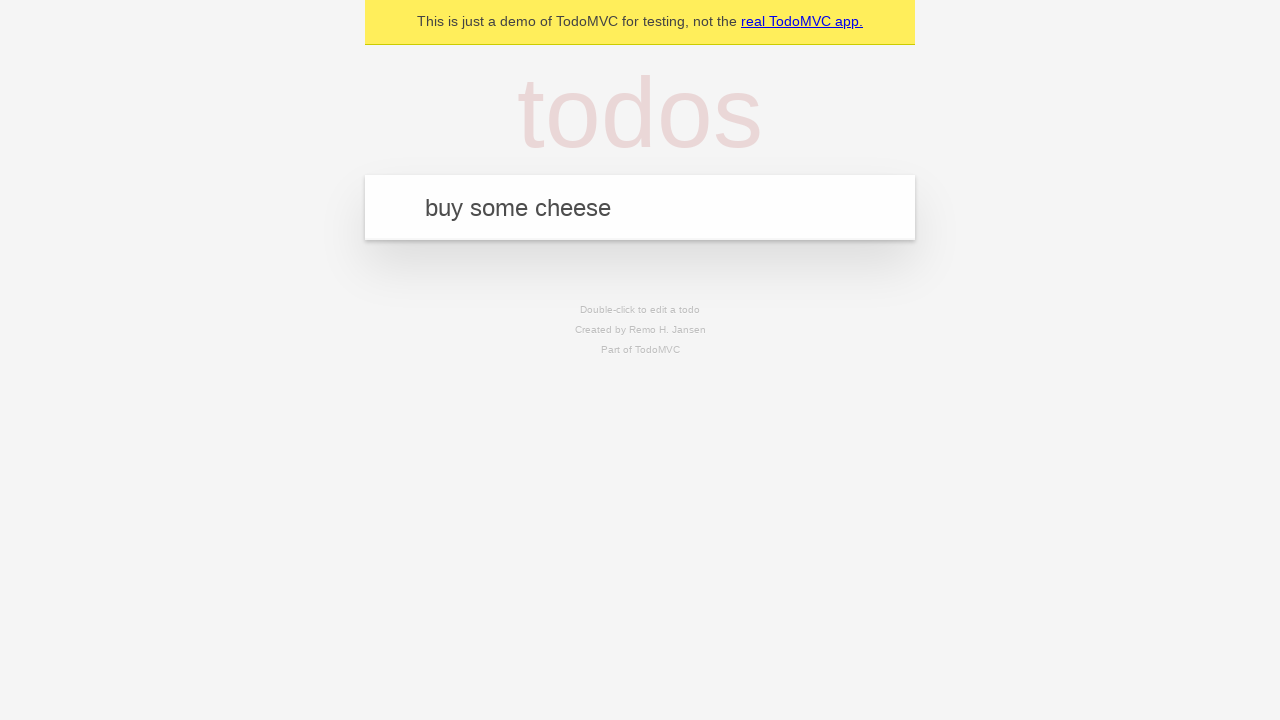

Pressed Enter to create todo 'buy some cheese' on internal:attr=[placeholder="What needs to be done?"i]
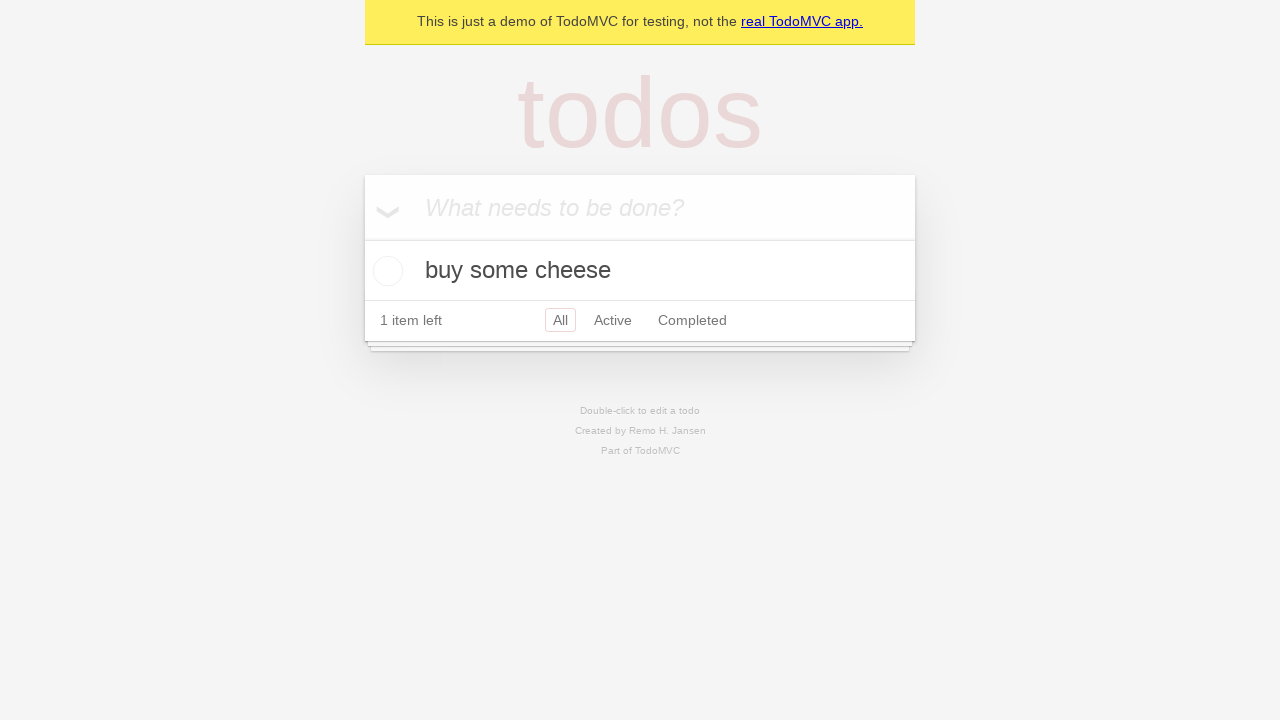

Filled todo input with 'feed the cat' on internal:attr=[placeholder="What needs to be done?"i]
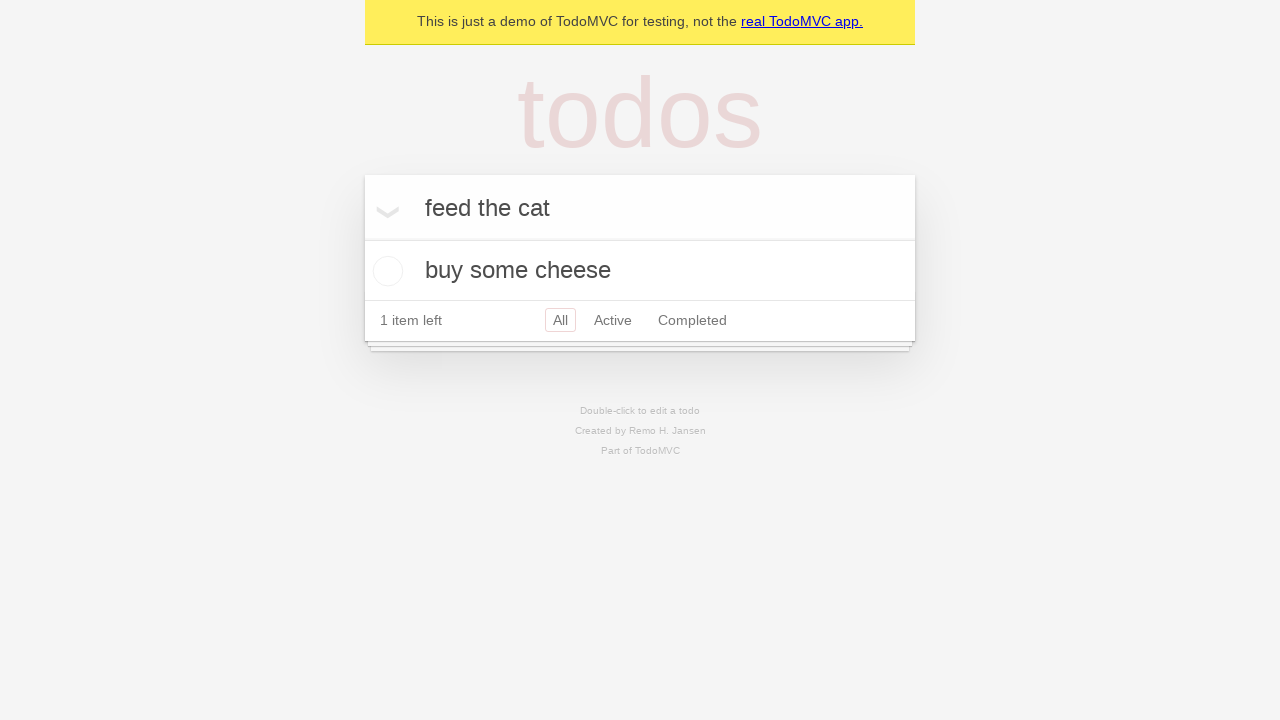

Pressed Enter to create todo 'feed the cat' on internal:attr=[placeholder="What needs to be done?"i]
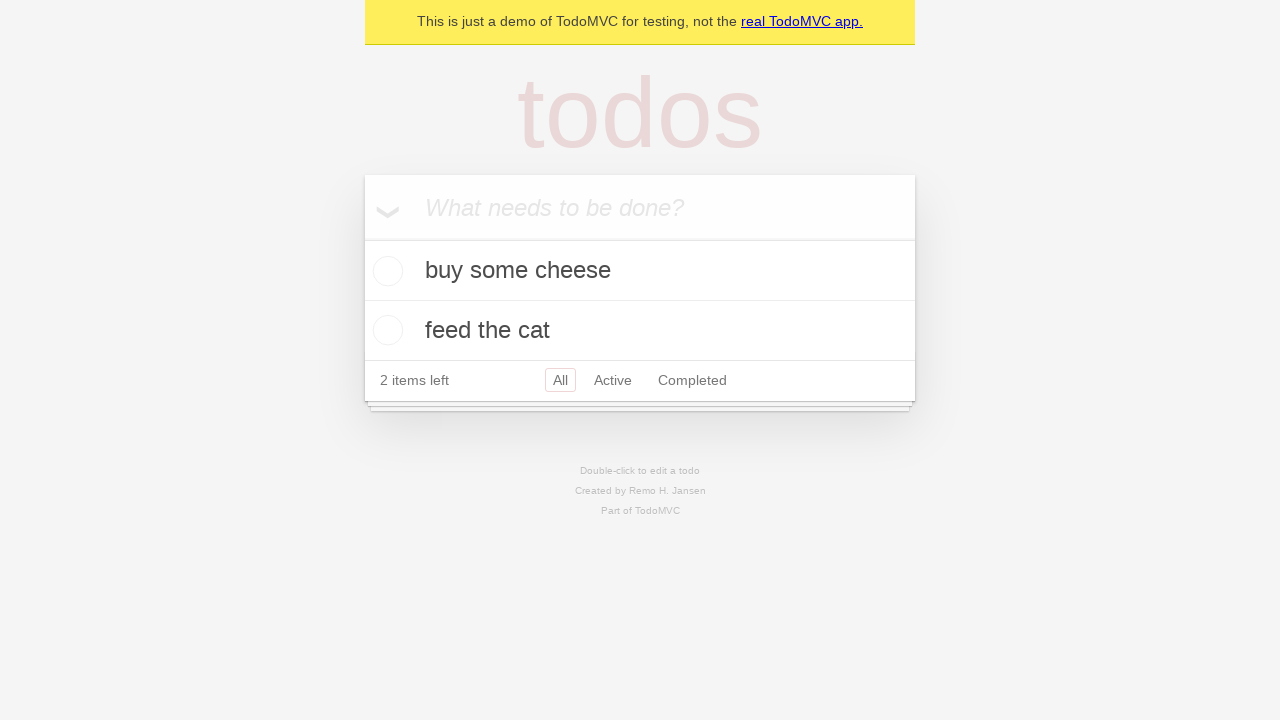

Filled todo input with 'book a doctors appointment' on internal:attr=[placeholder="What needs to be done?"i]
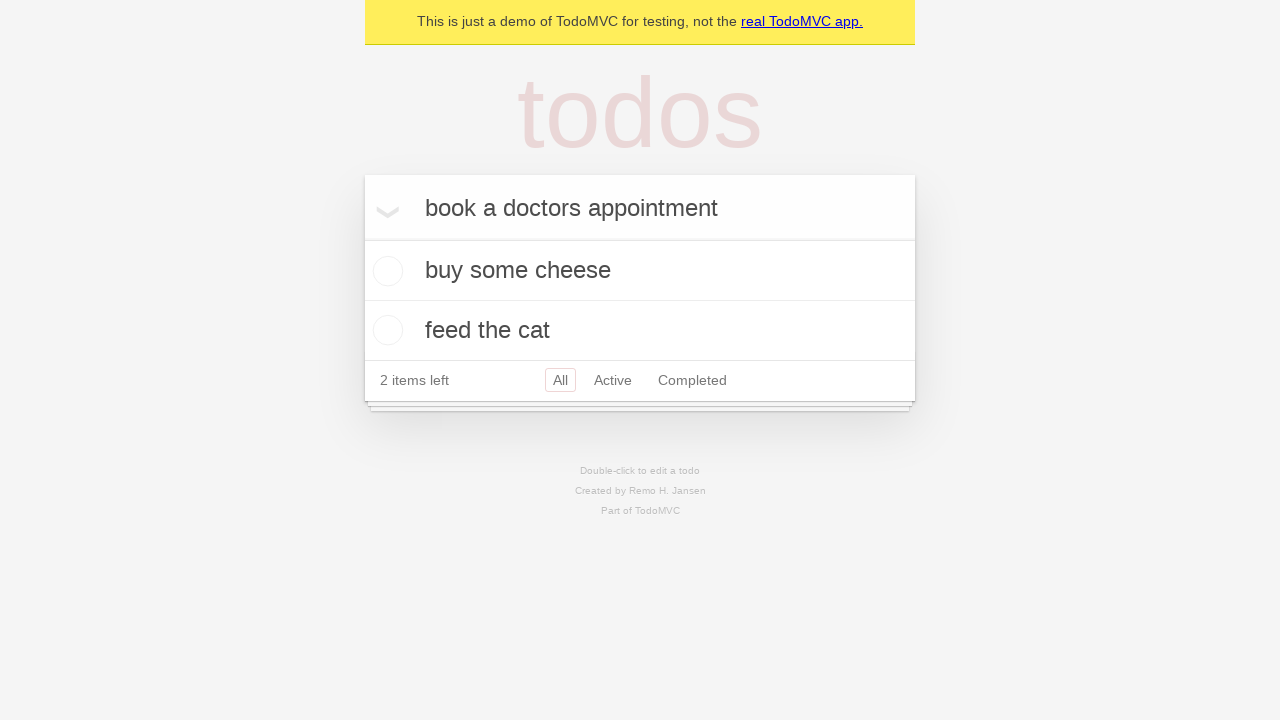

Pressed Enter to create todo 'book a doctors appointment' on internal:attr=[placeholder="What needs to be done?"i]
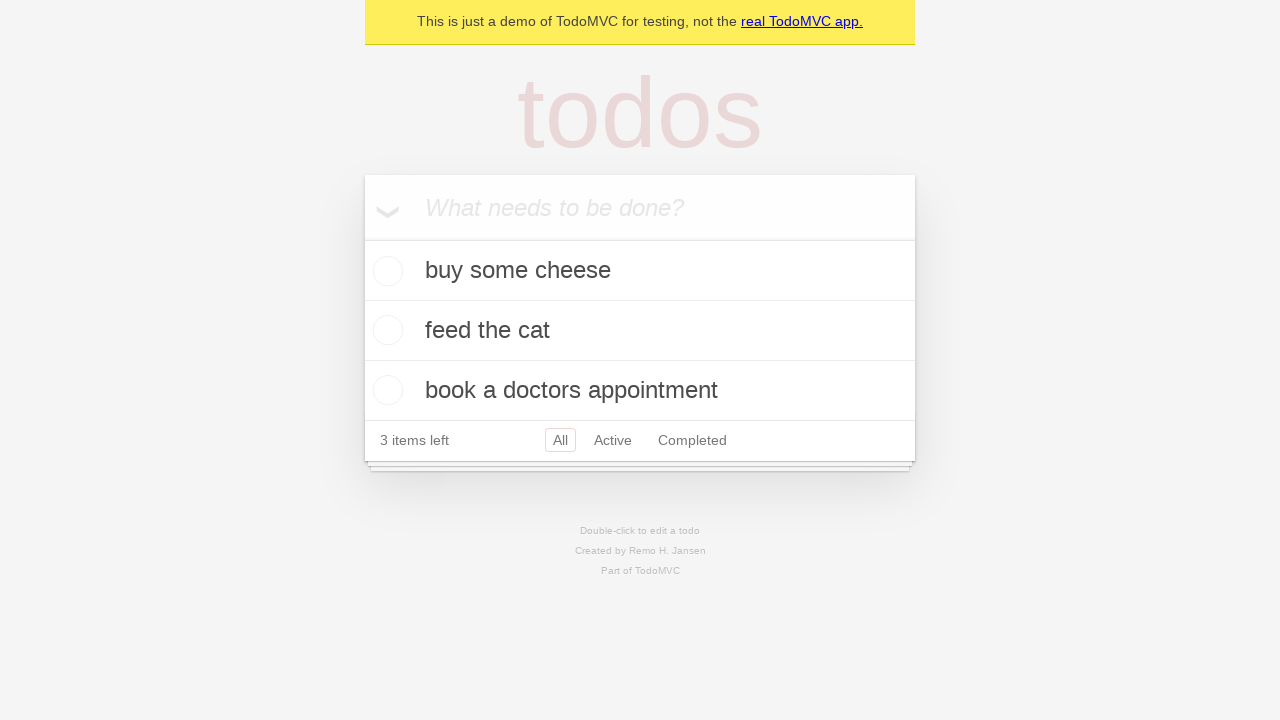

All 3 todo items loaded
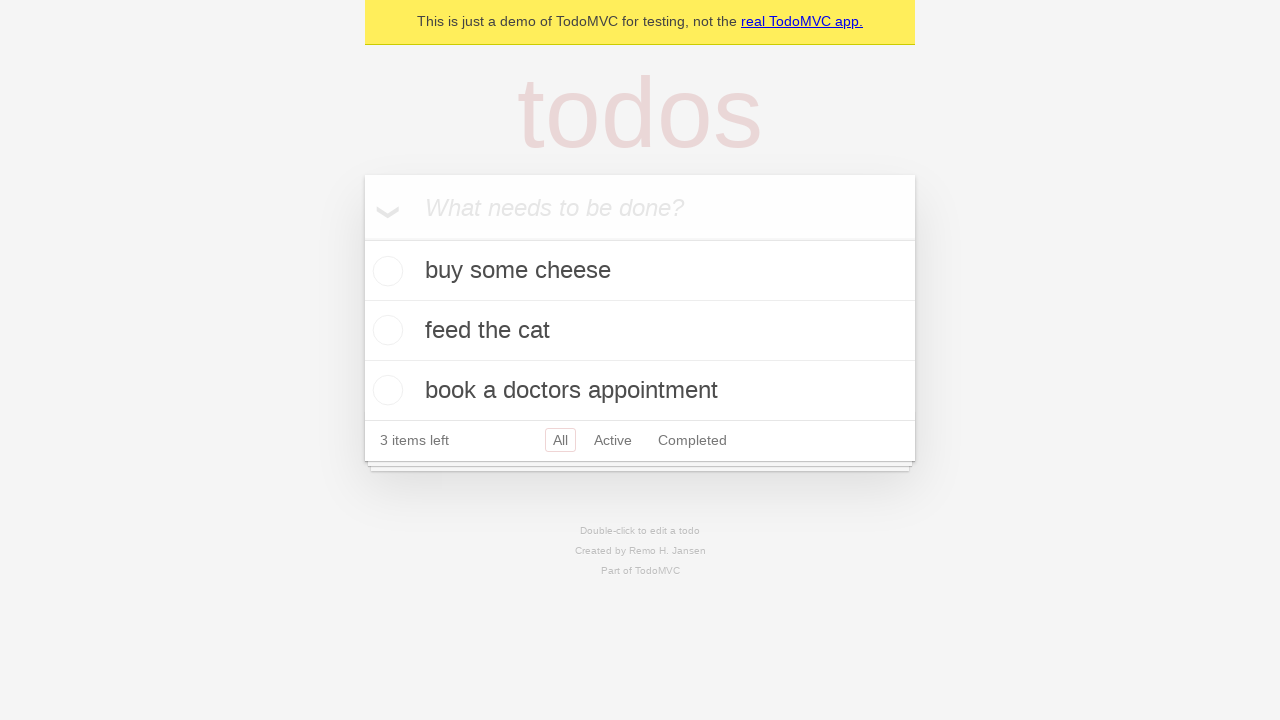

Checked the second todo item to mark it complete at (385, 330) on internal:testid=[data-testid="todo-item"s] >> nth=1 >> internal:role=checkbox
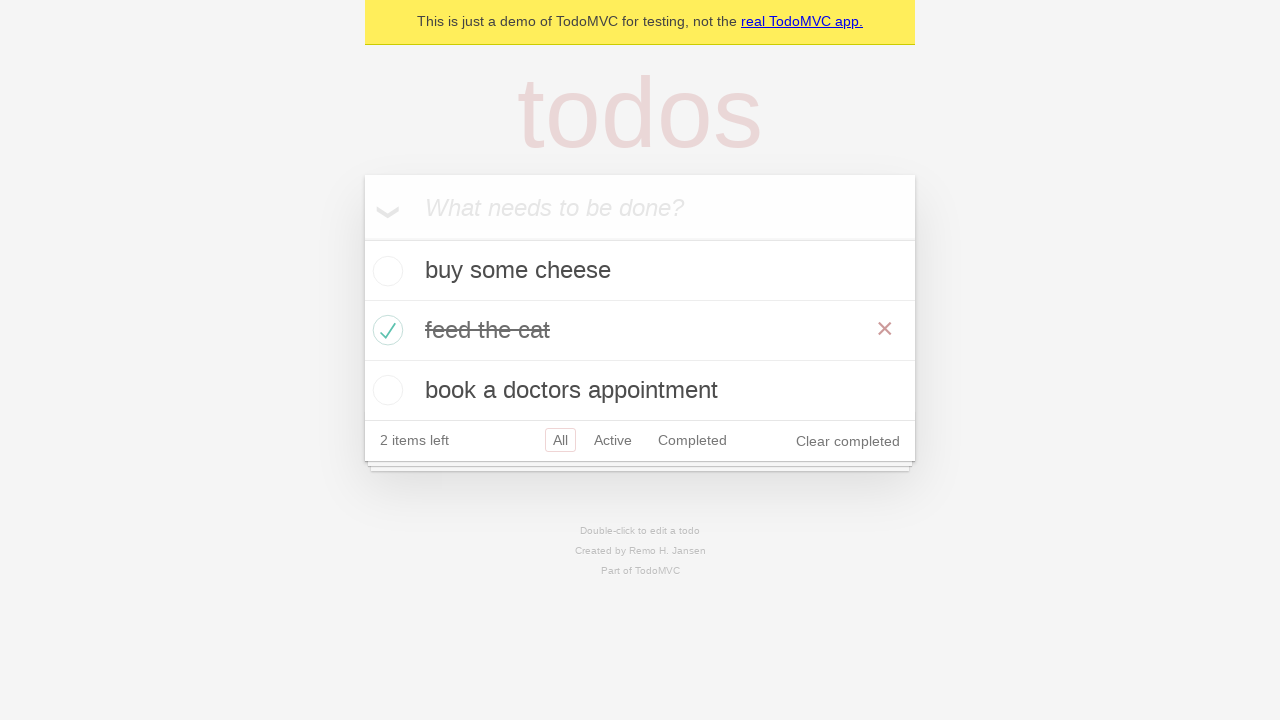

Clicked the Active filter link to display only incomplete items at (613, 440) on internal:role=link[name="Active"i]
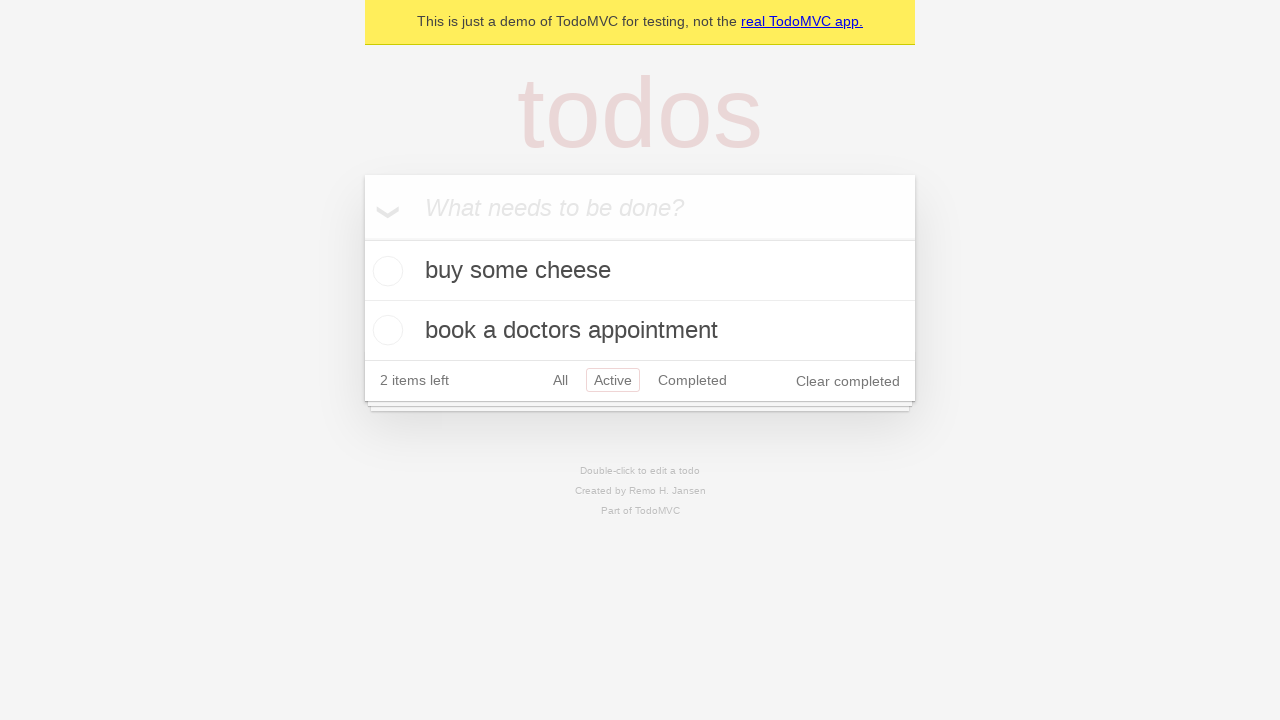

Filtered view loaded showing 2 active (incomplete) items
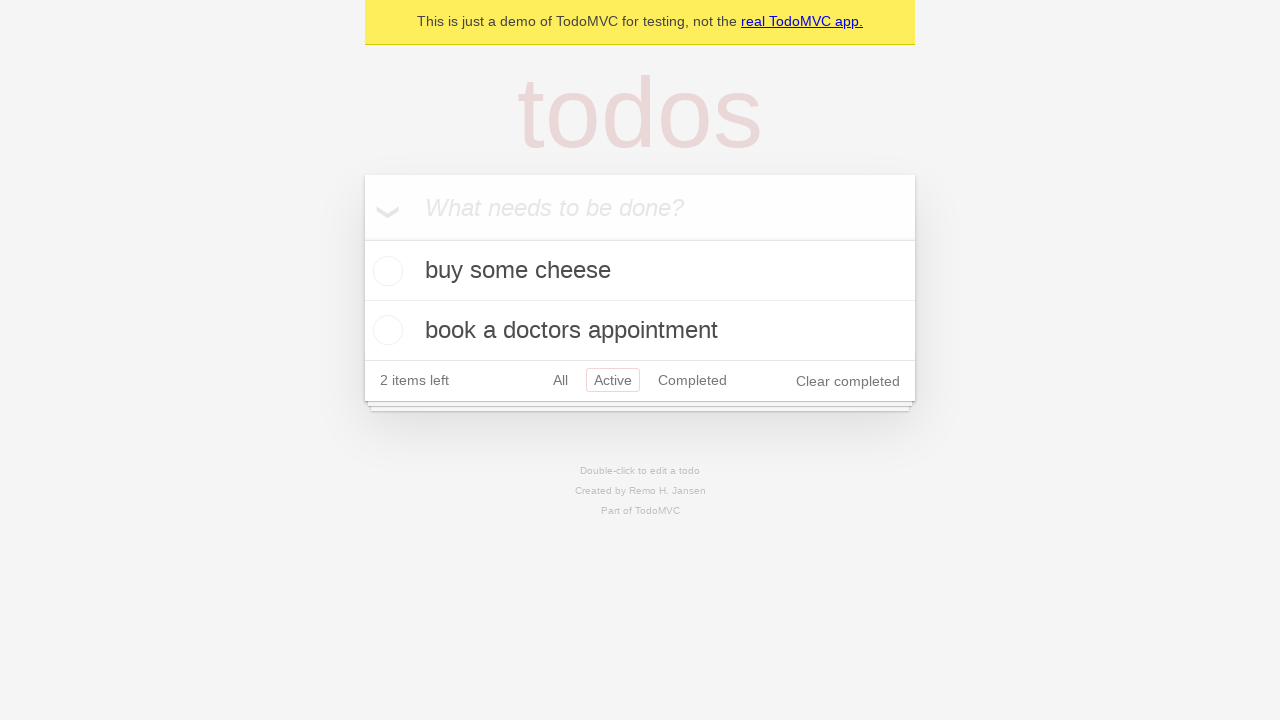

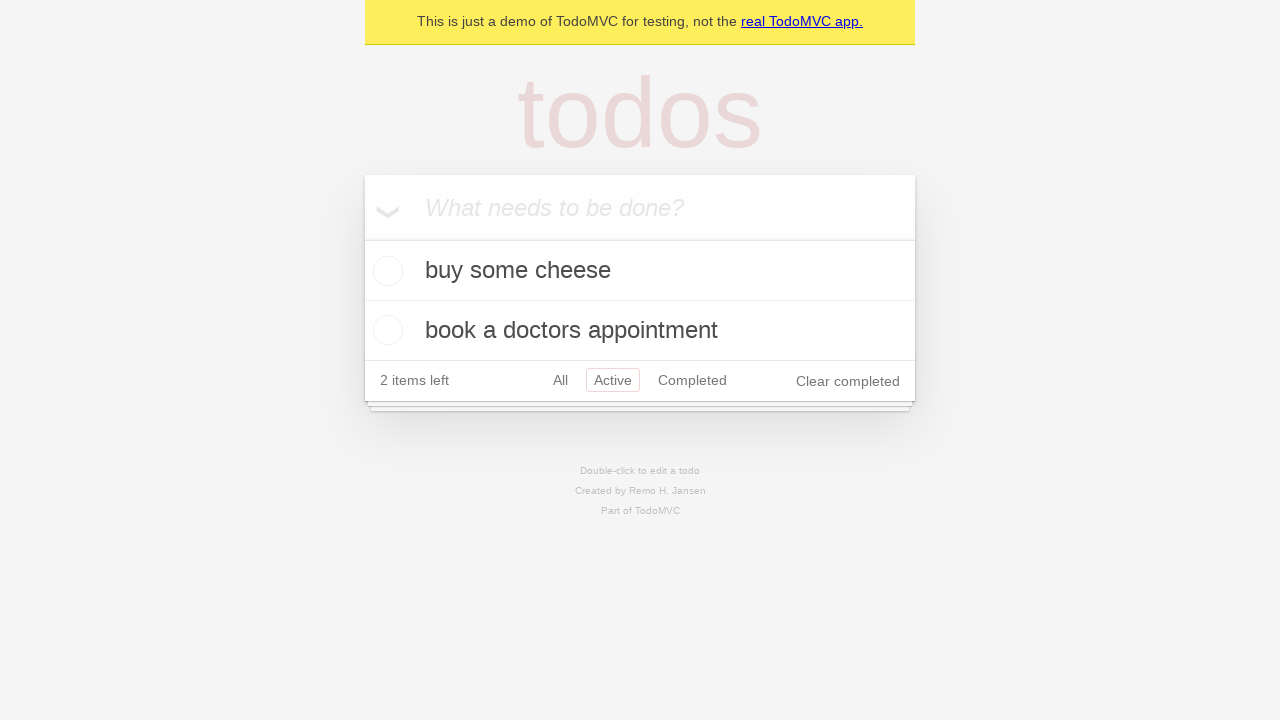